Tests that submitting the form with a child's age (5) displays the correct "kid" message

Starting URL: https://acctabootcamp.github.io/site/examples/age

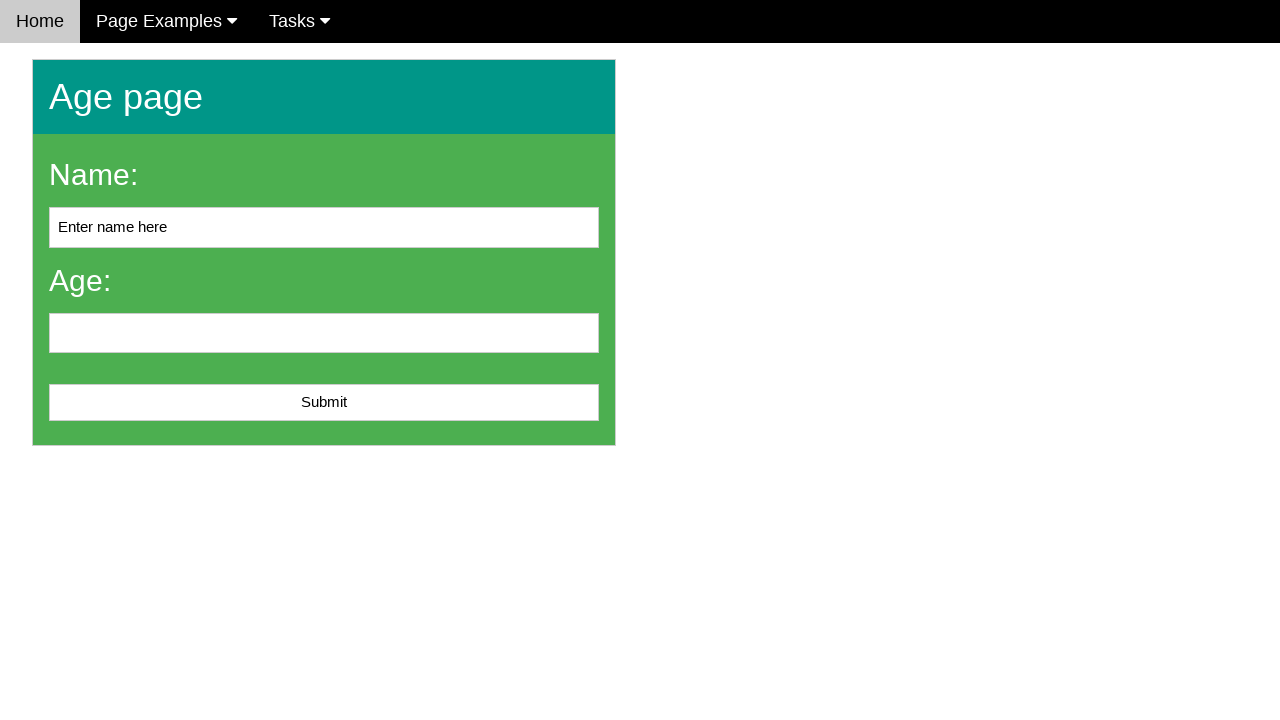

Filled name field with 'Ann' on input[name='name'], #name
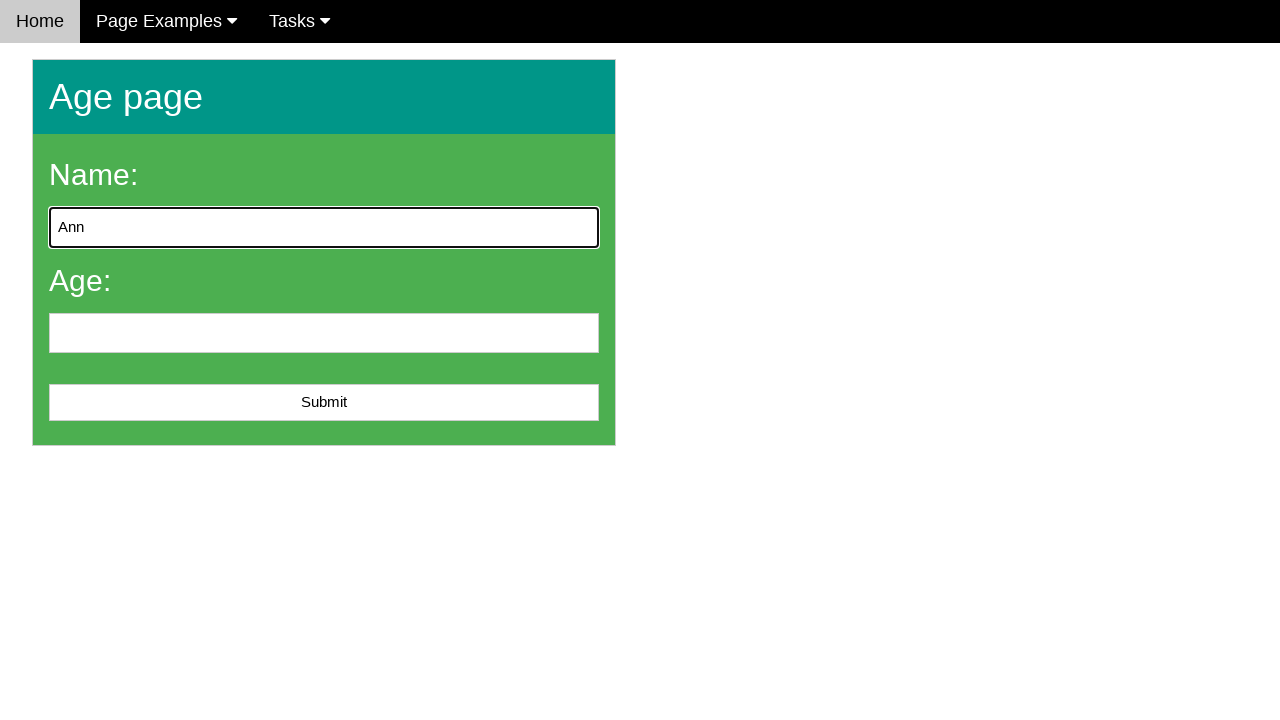

Filled age field with '5' (child age) on input[name='age'], #age
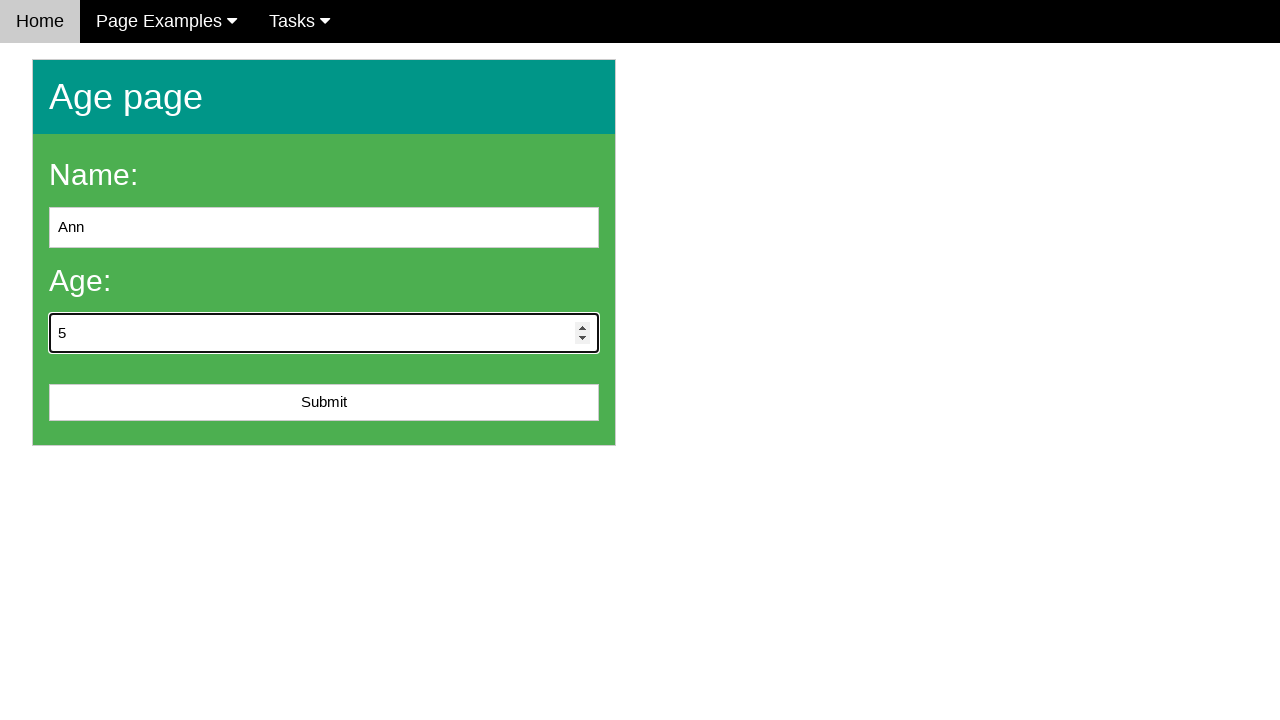

Clicked submit button to submit the form at (324, 403) on button[type='submit'], input[type='submit'], #submit
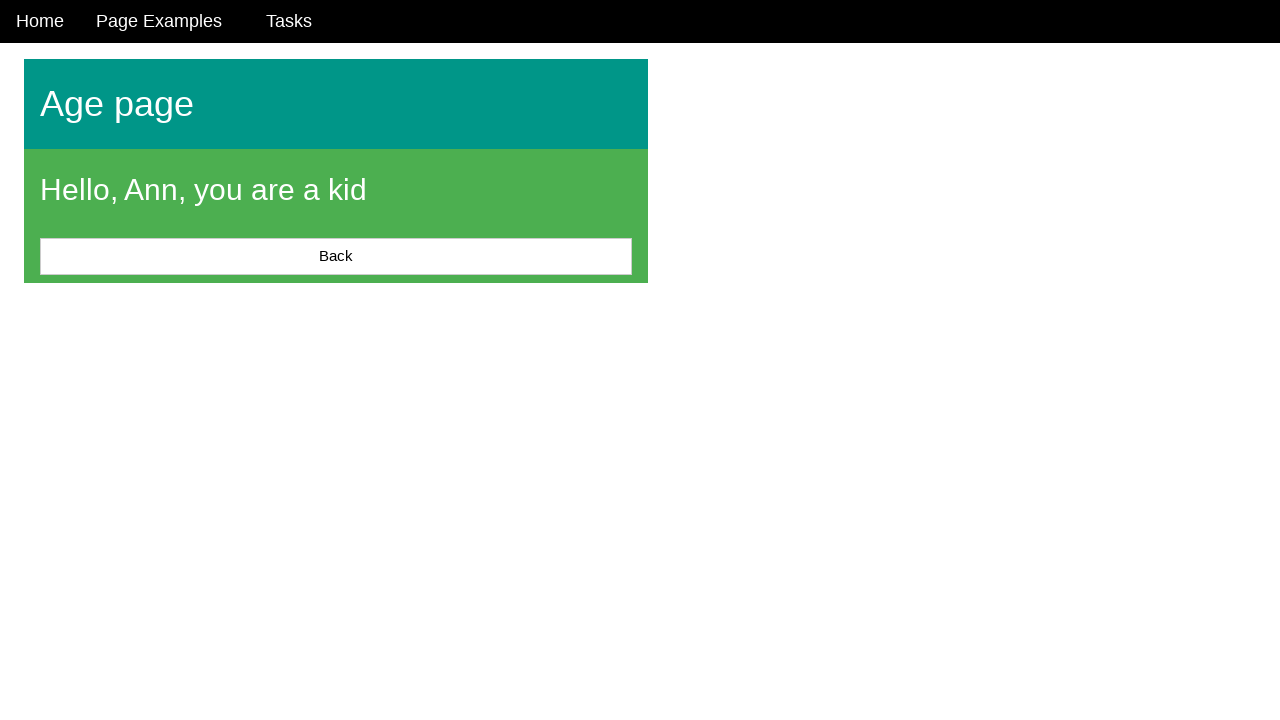

Verified success message 'Hello, Ann, you are a kid' appeared
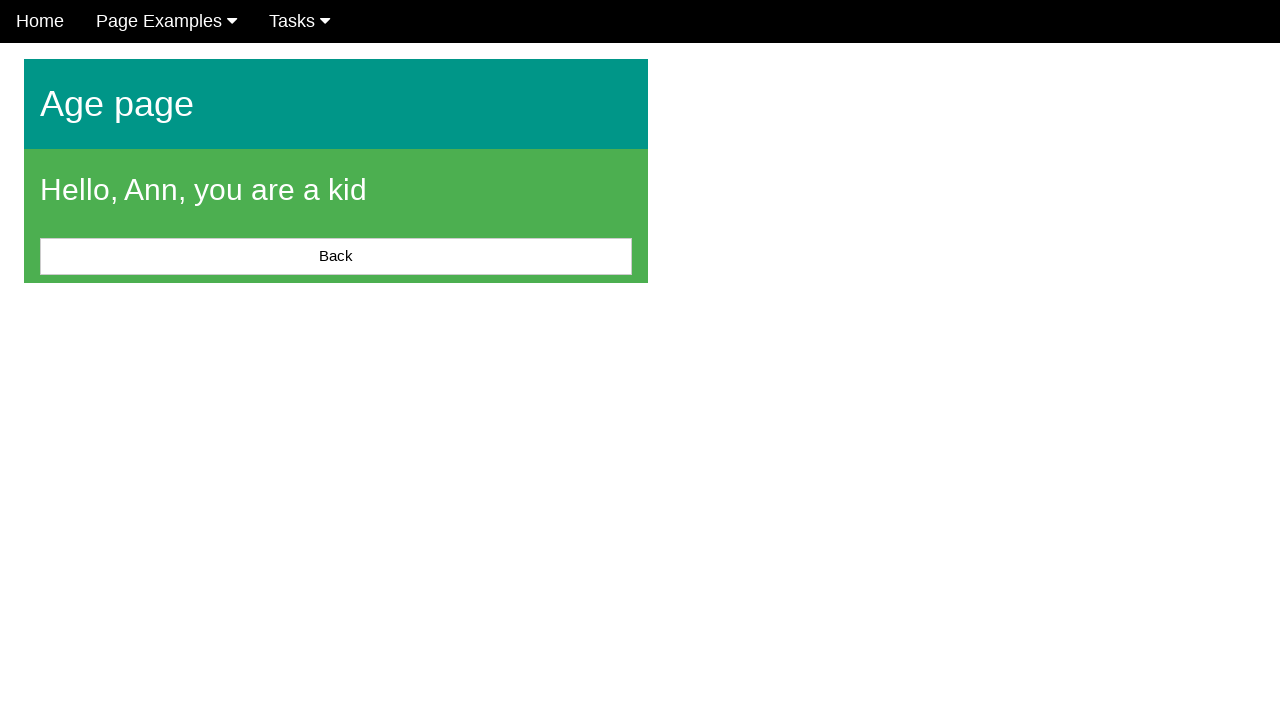

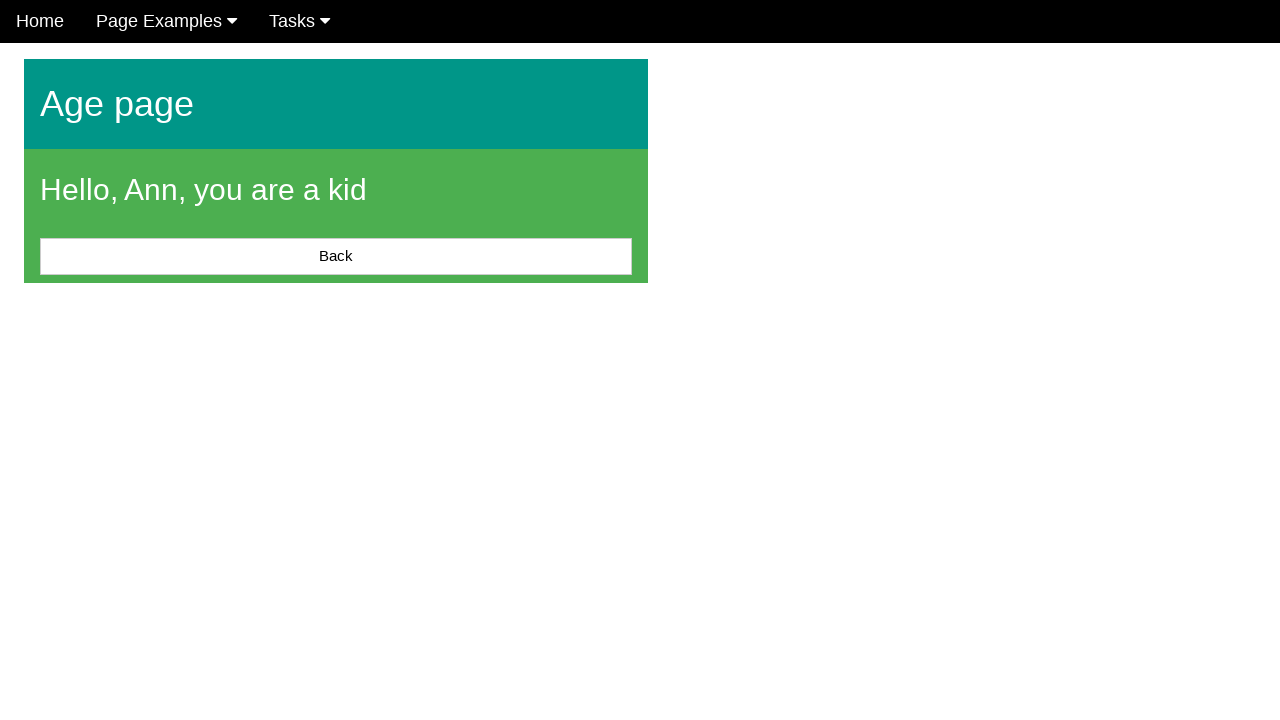